Tests clicking on a radio button element on a form fields practice page

Starting URL: https://practice-automation.com/form-fields/

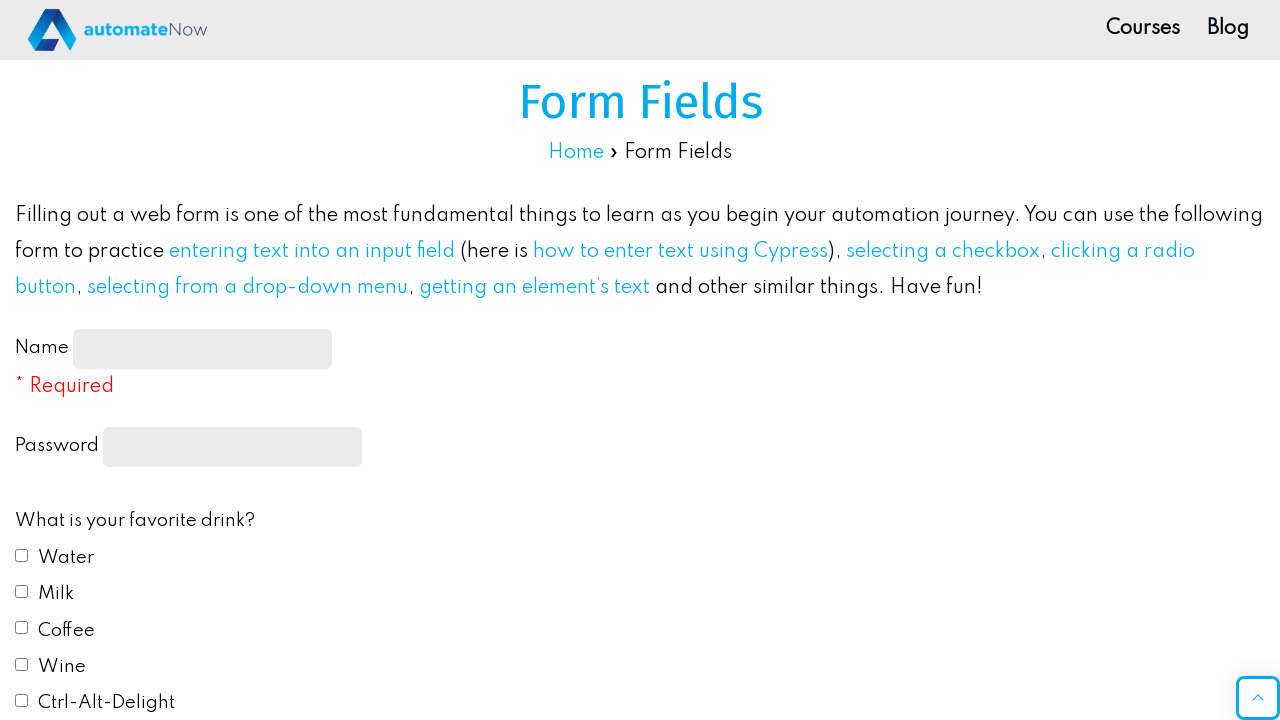

Clicked on radio button with id 'color4' at (22, 361) on #color4
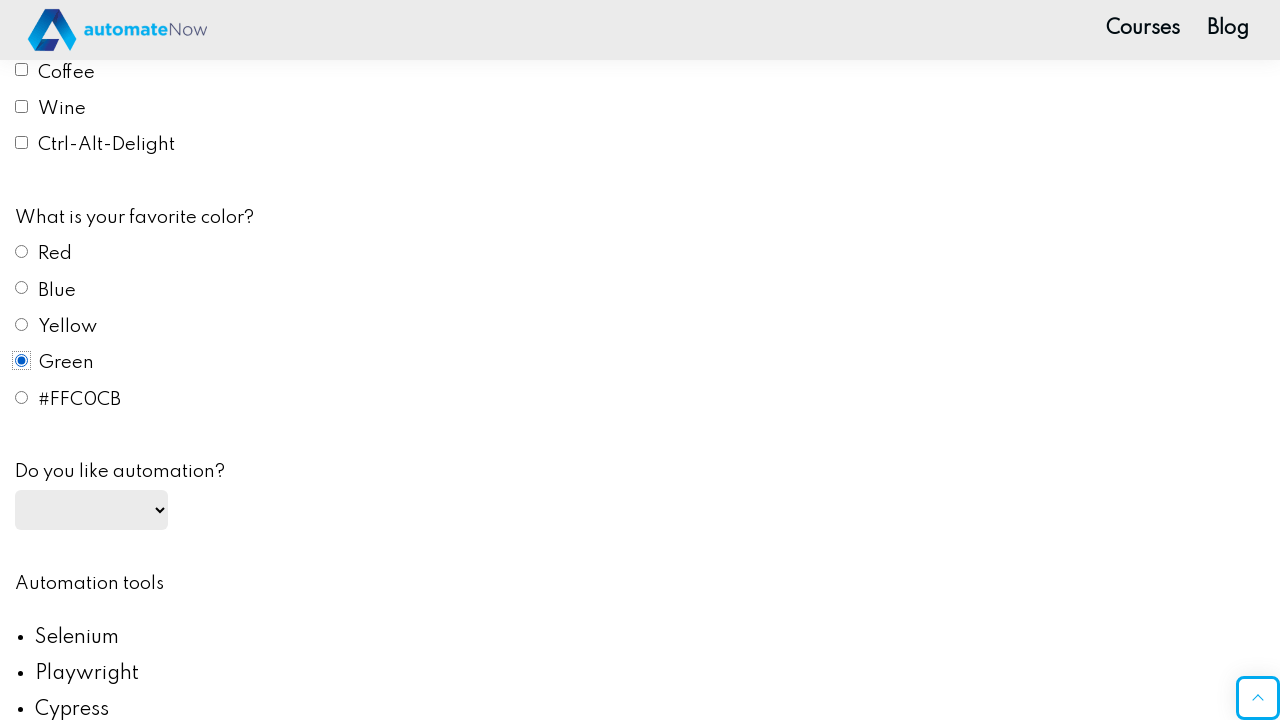

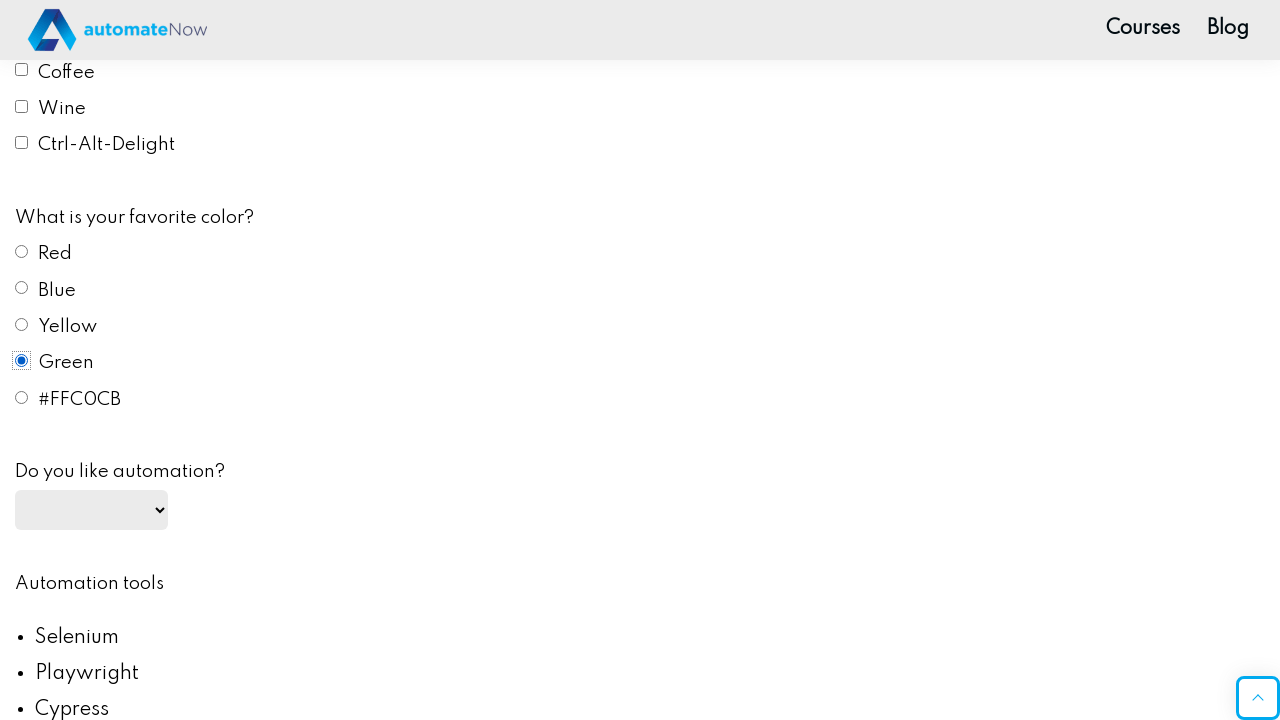